Tests table sorting functionality by clicking on a column header to sort, then navigates through pagination to find a specific item ("Rice") in the table.

Starting URL: https://rahulshettyacademy.com/seleniumPractise/#/offers

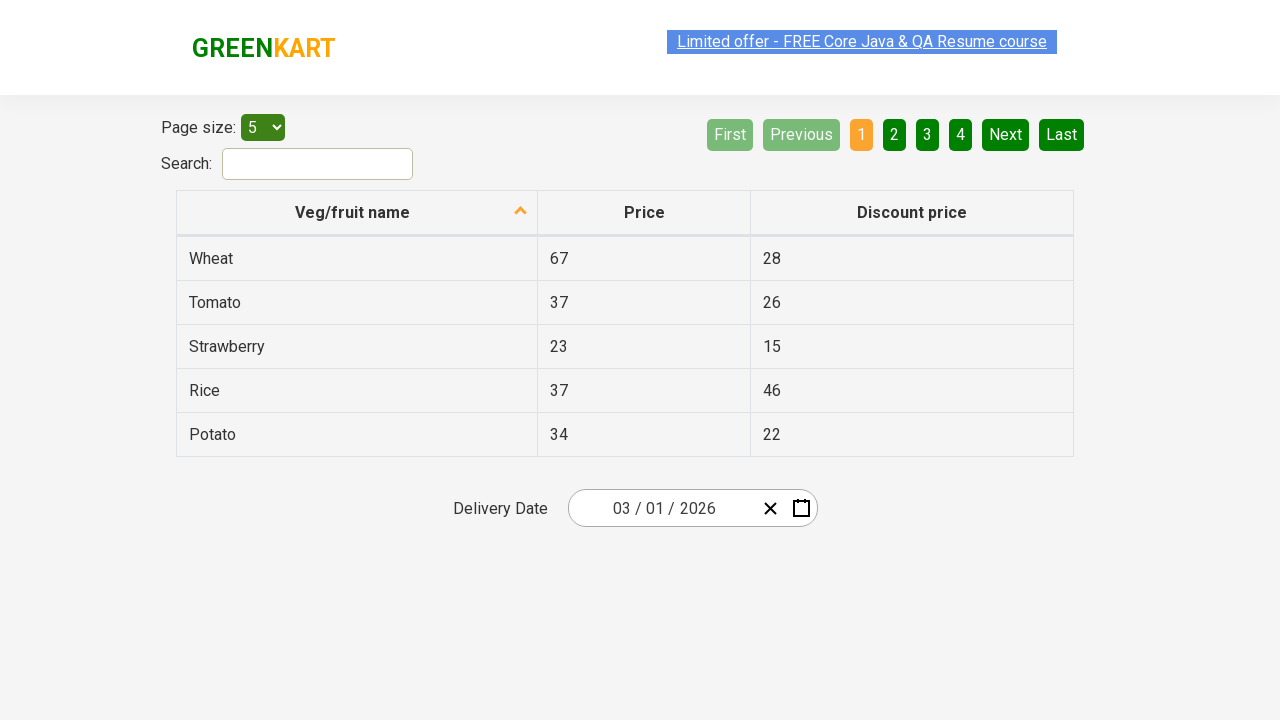

Clicked first column header to sort table at (357, 213) on xpath=//tr/th[1]
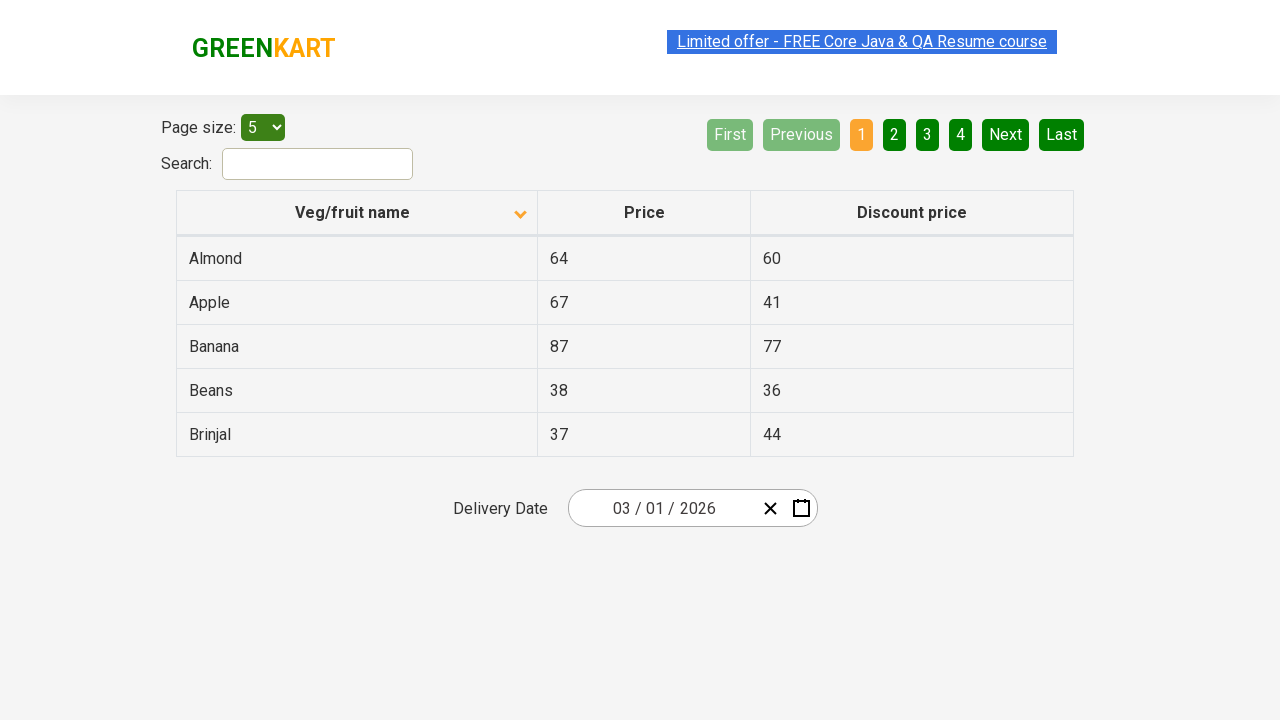

Table loaded and first column cells are visible
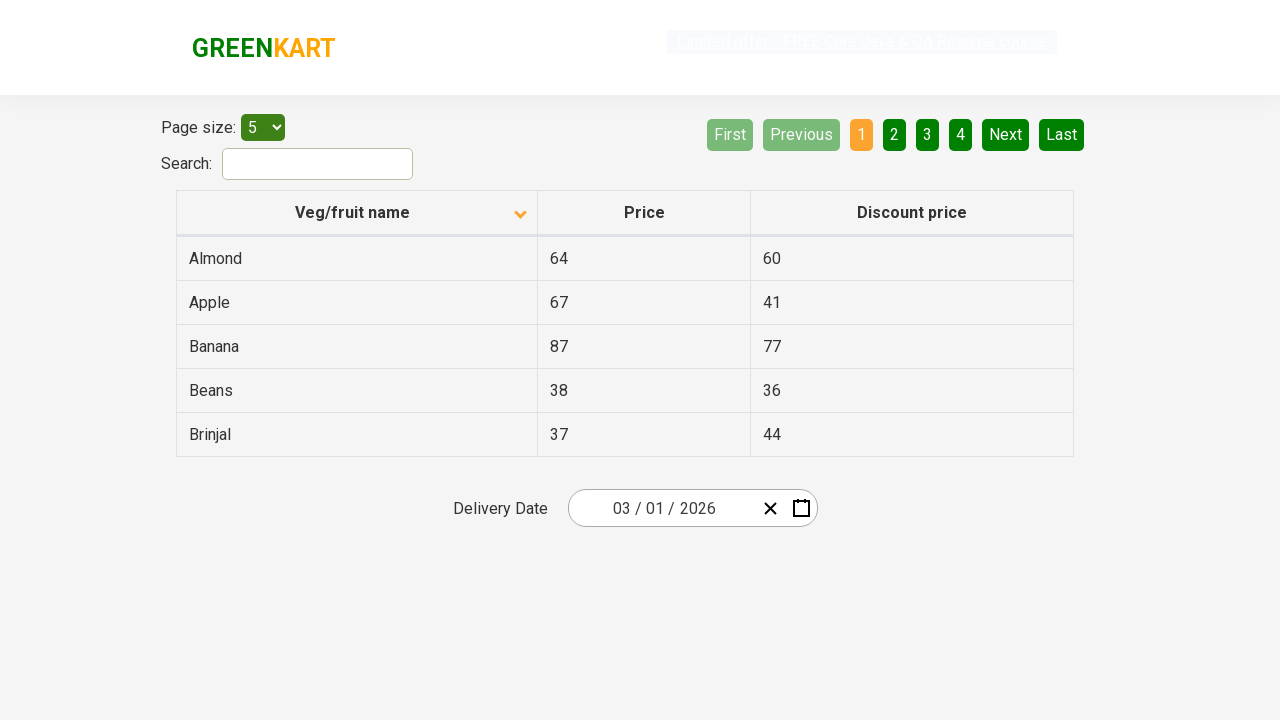

Retrieved all items from first column for verification
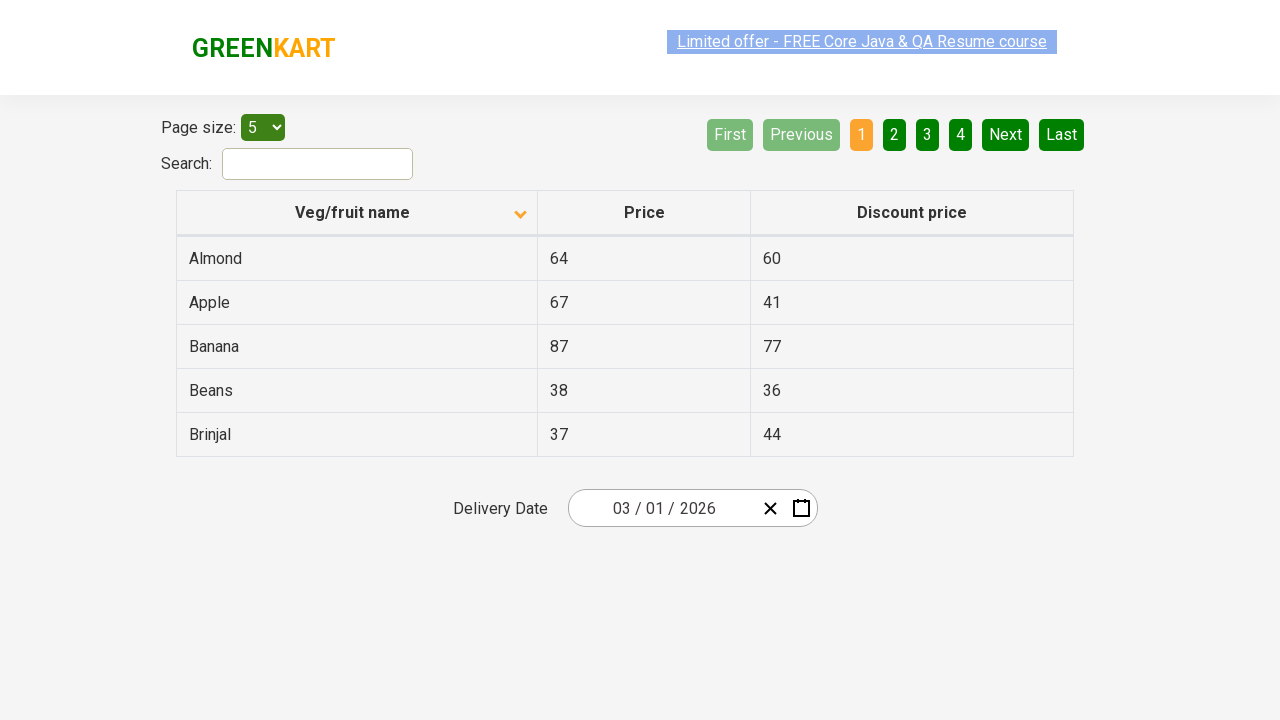

Verified table is sorted correctly
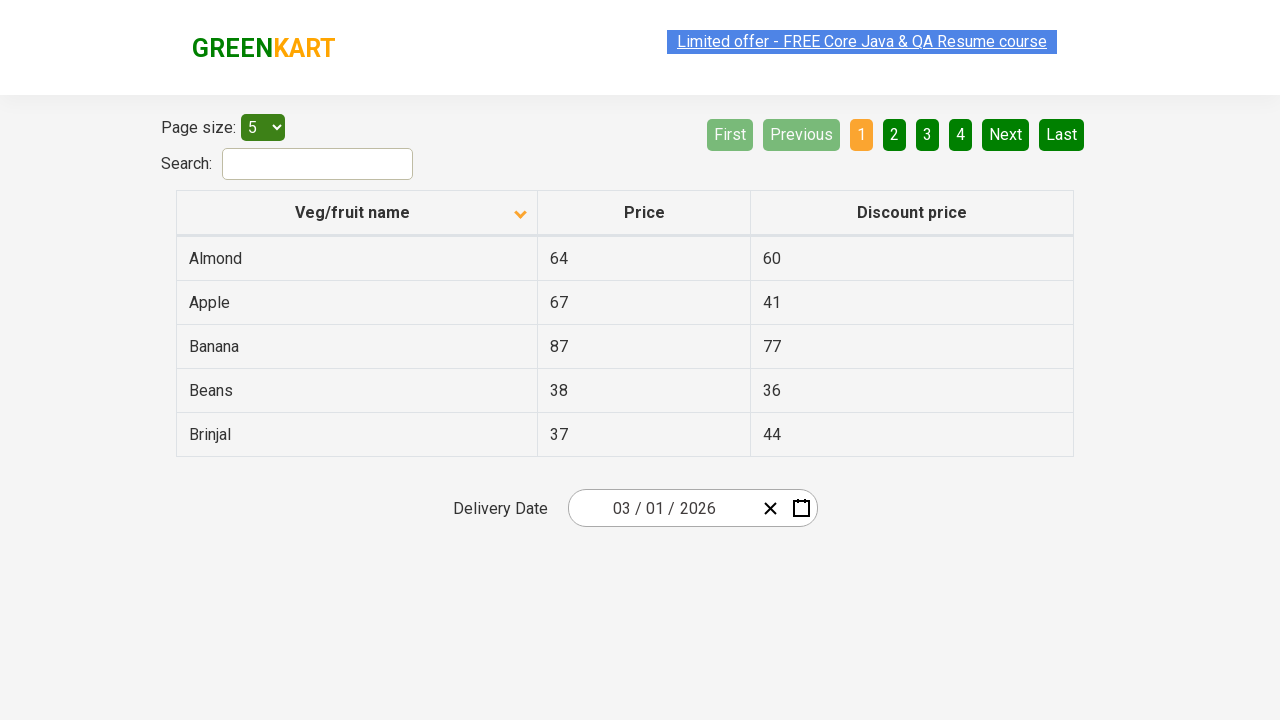

Retrieved all rows from current page to search for 'Rice'
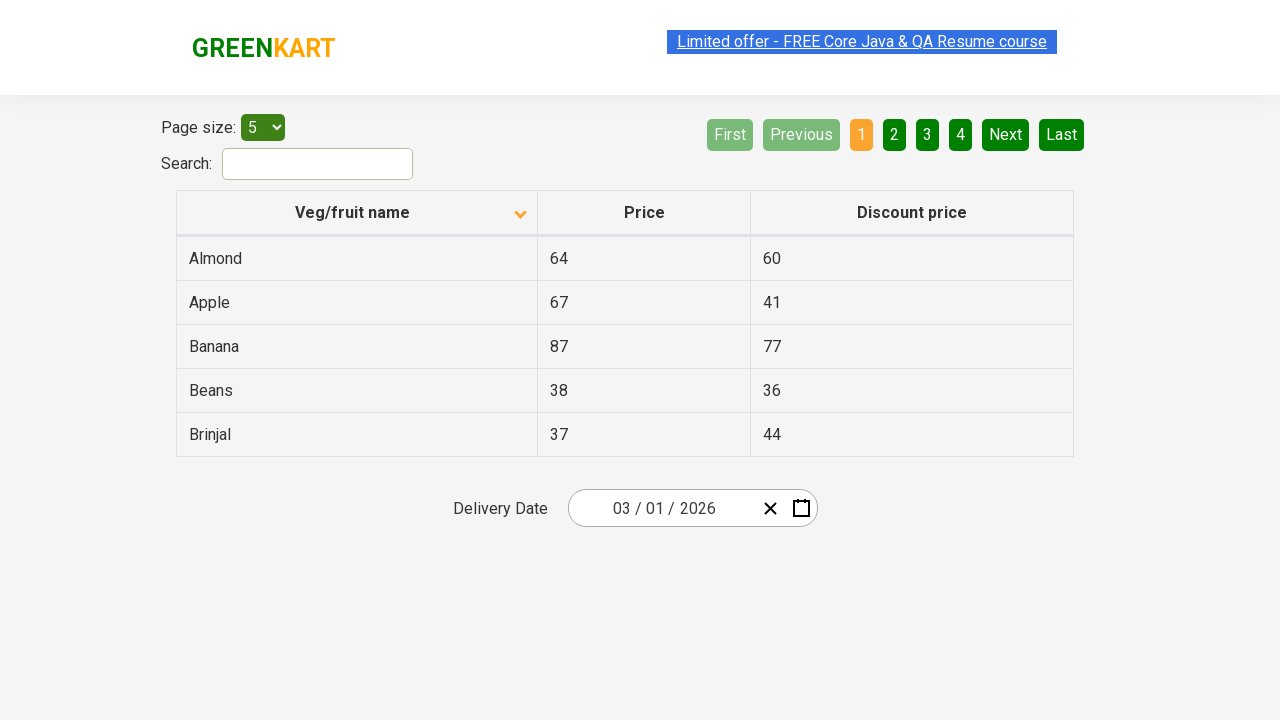

Clicked 'Next' button to navigate to next page at (1006, 134) on [aria-label='Next']
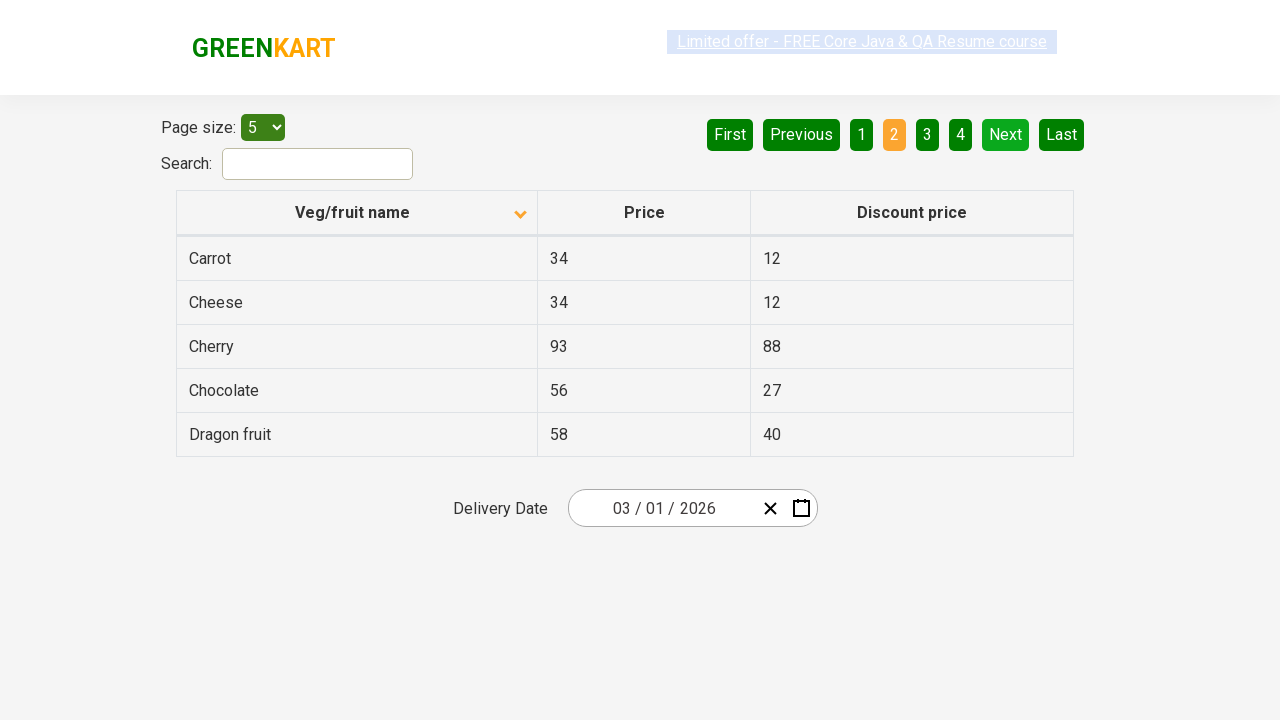

Waited for page transition to complete
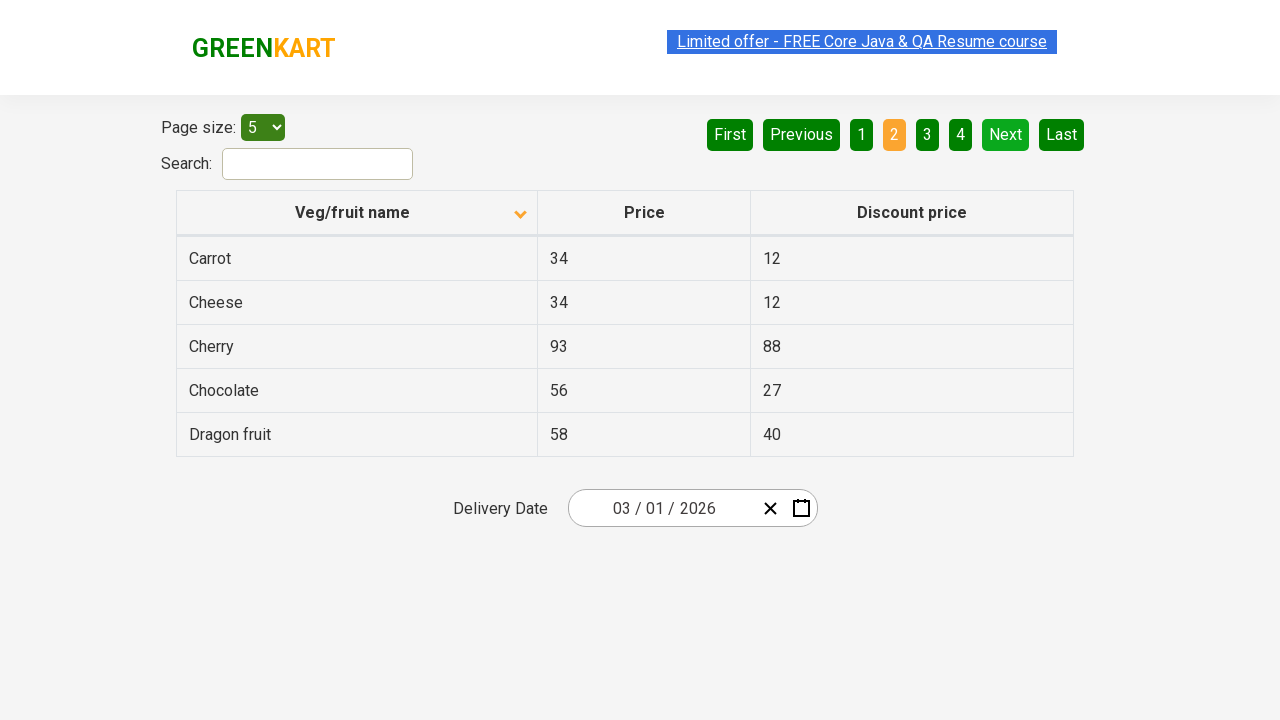

Retrieved all rows from current page to search for 'Rice'
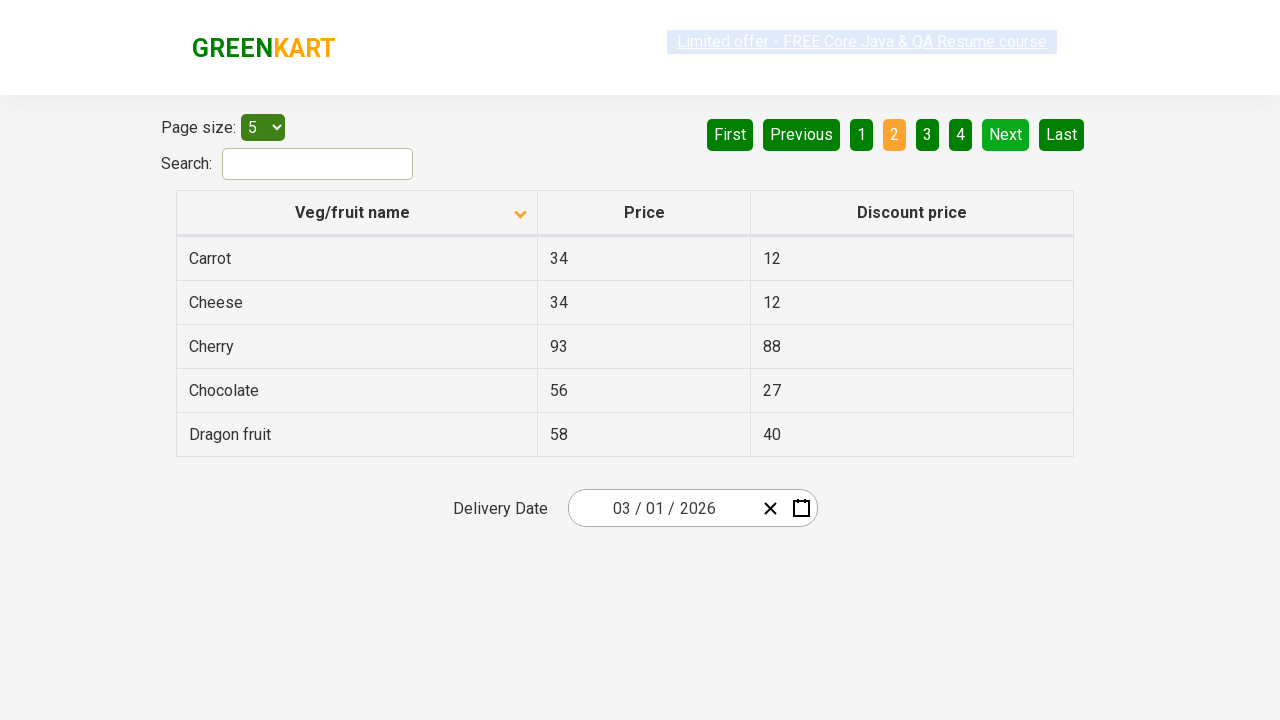

Clicked 'Next' button to navigate to next page at (1006, 134) on [aria-label='Next']
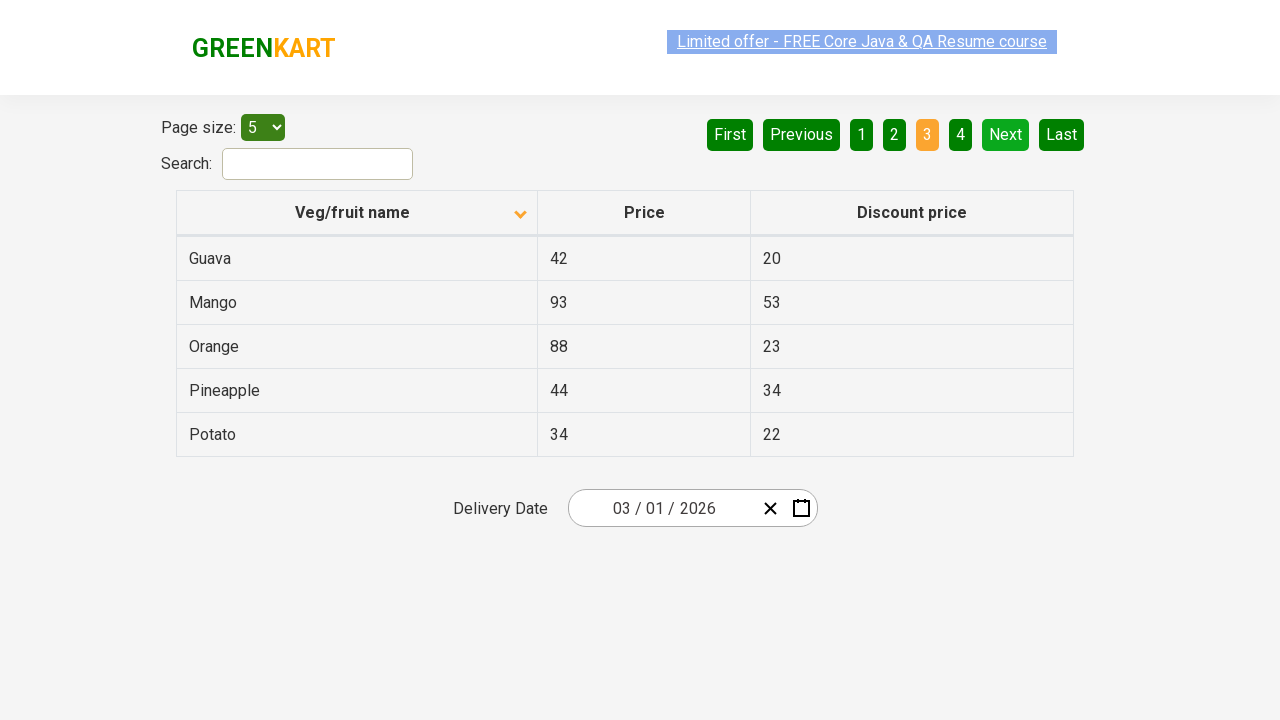

Waited for page transition to complete
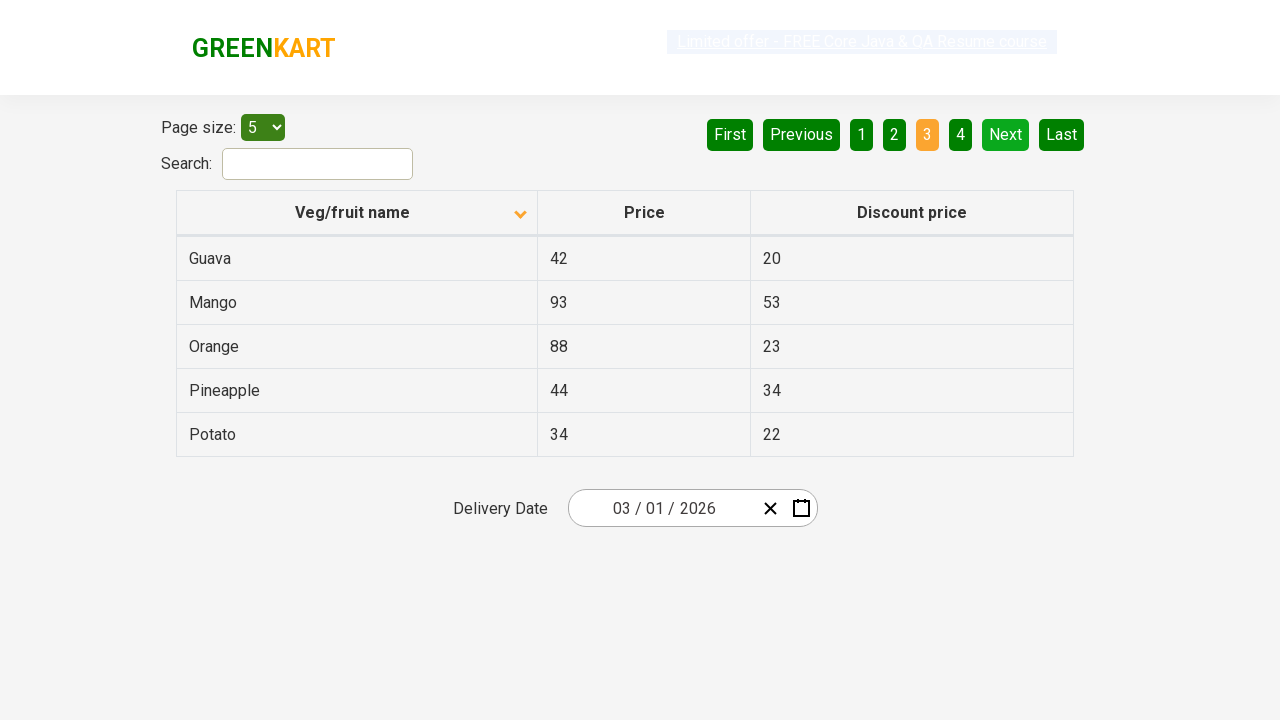

Retrieved all rows from current page to search for 'Rice'
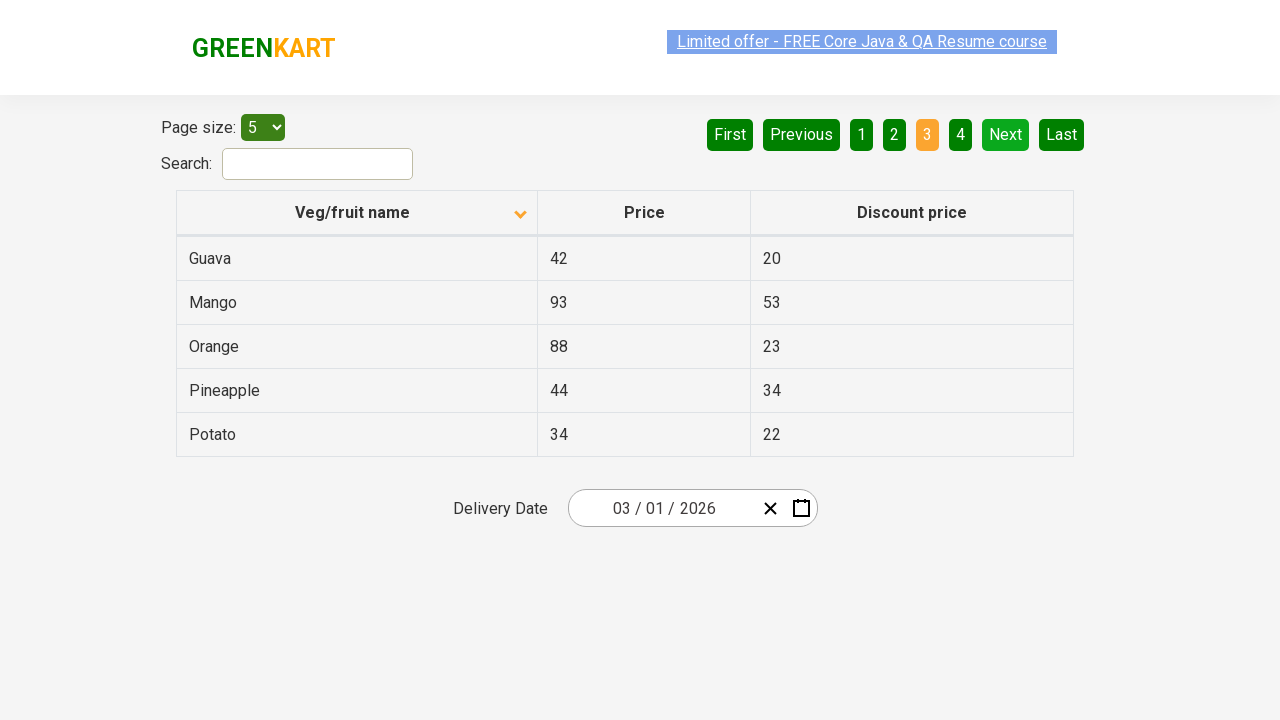

Clicked 'Next' button to navigate to next page at (1006, 134) on [aria-label='Next']
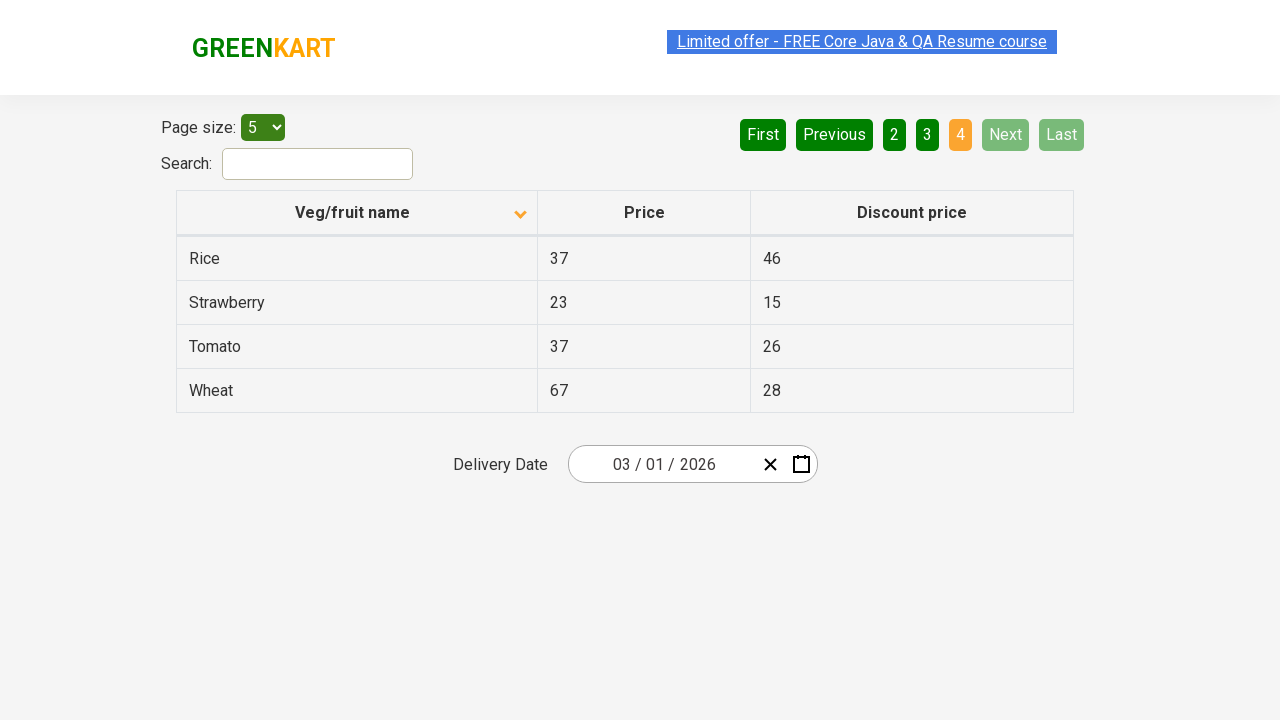

Waited for page transition to complete
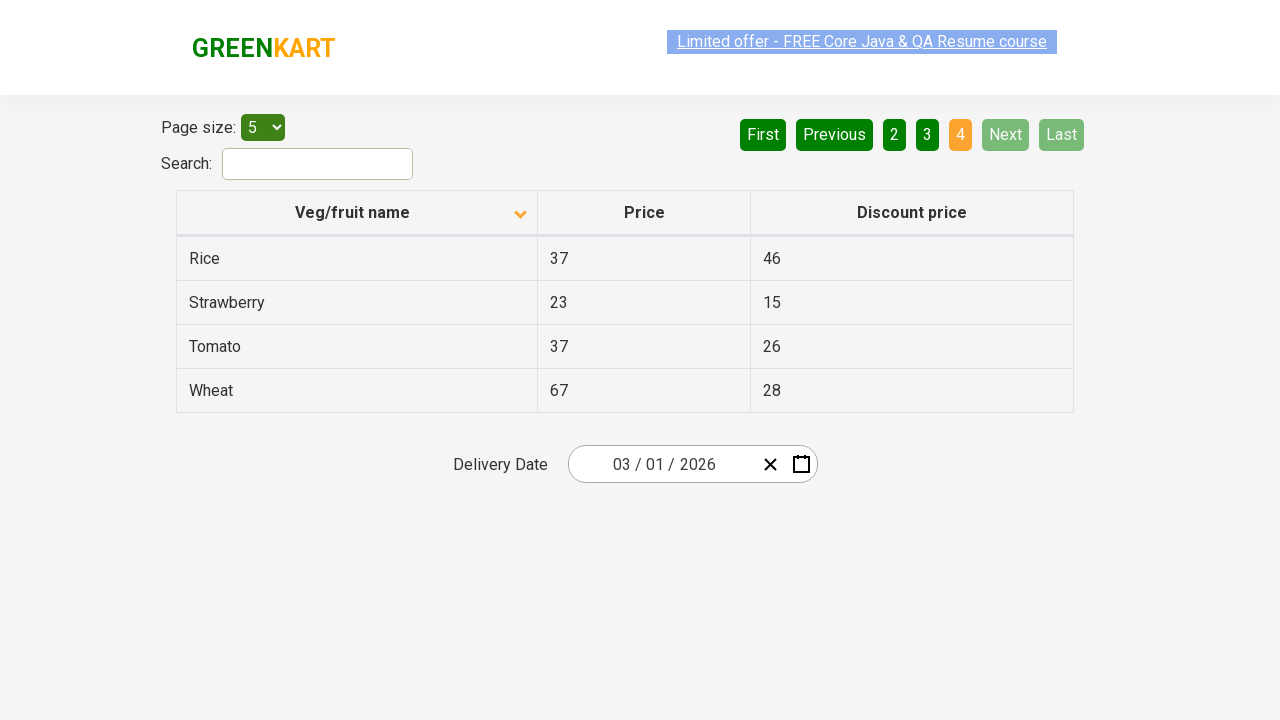

Retrieved all rows from current page to search for 'Rice'
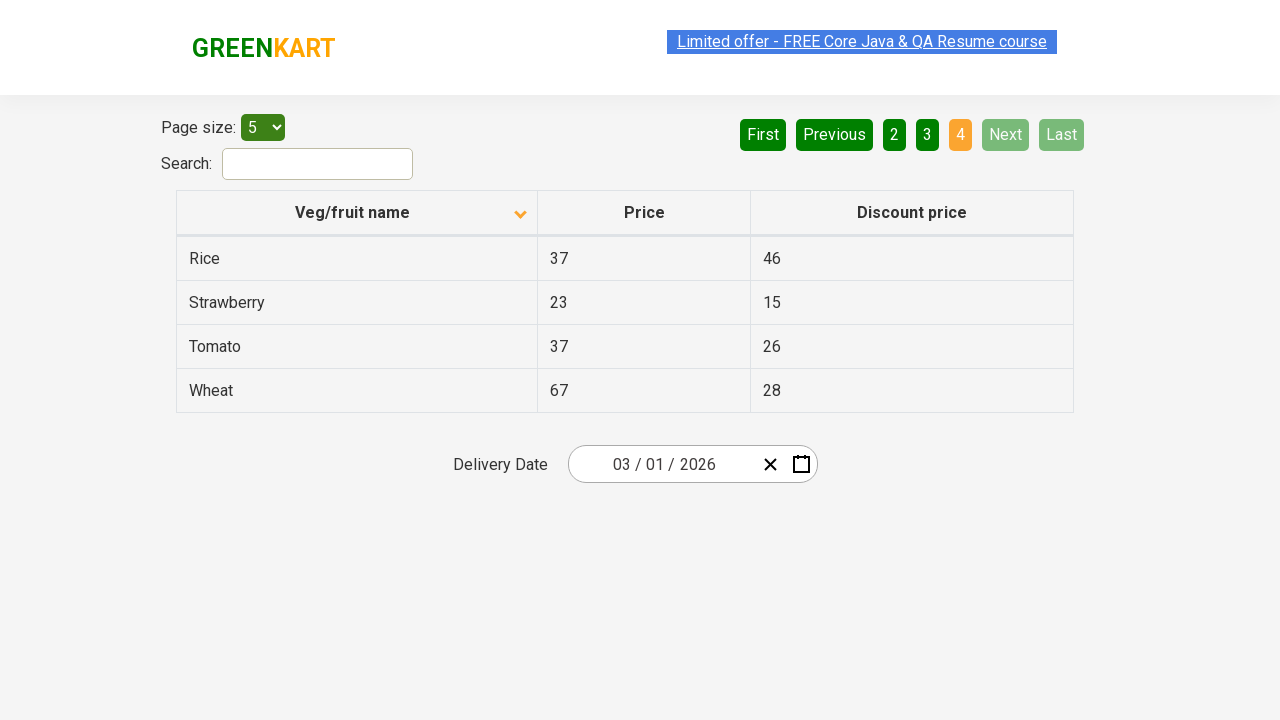

Found 'Rice' item in table
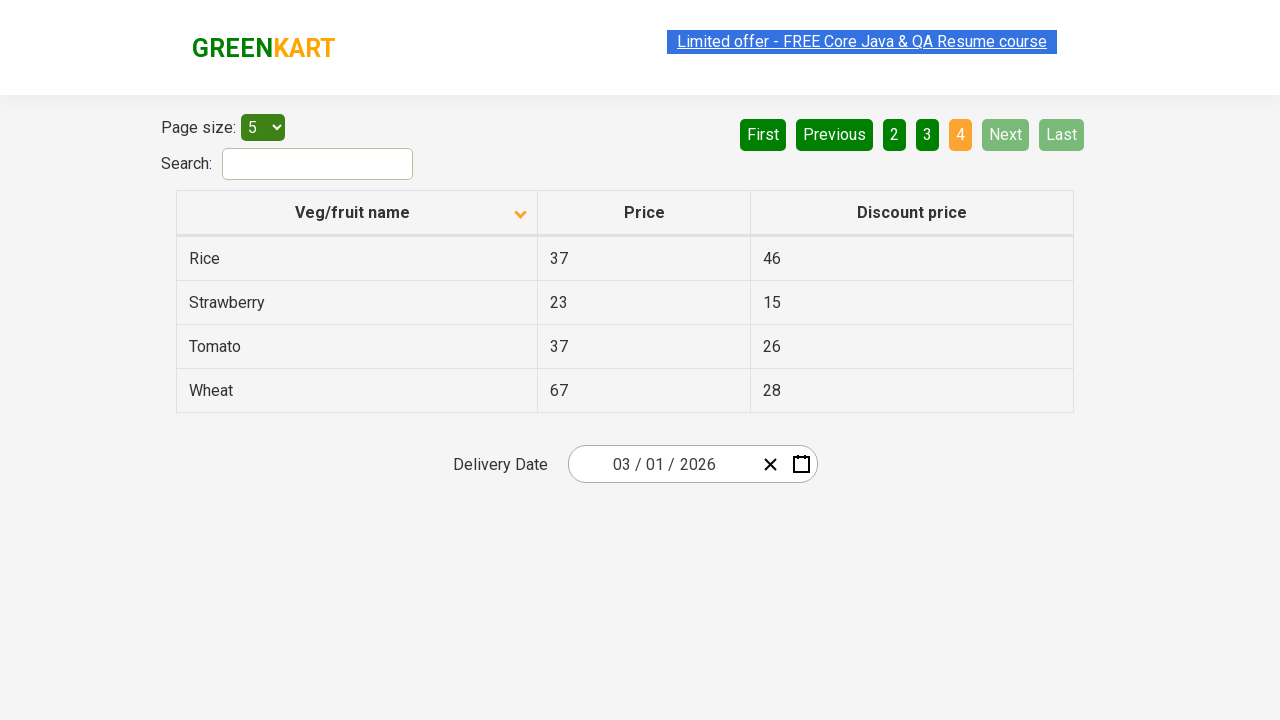

Confirmed 'Rice' item was successfully found in the table
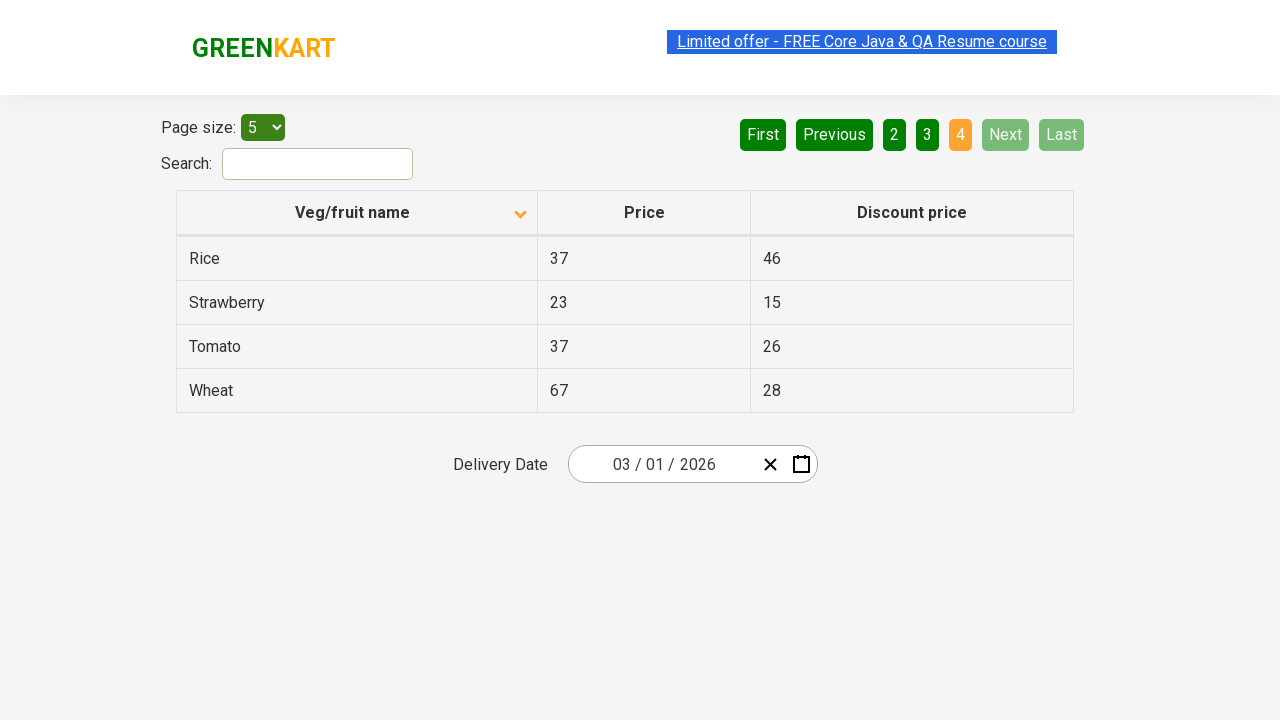

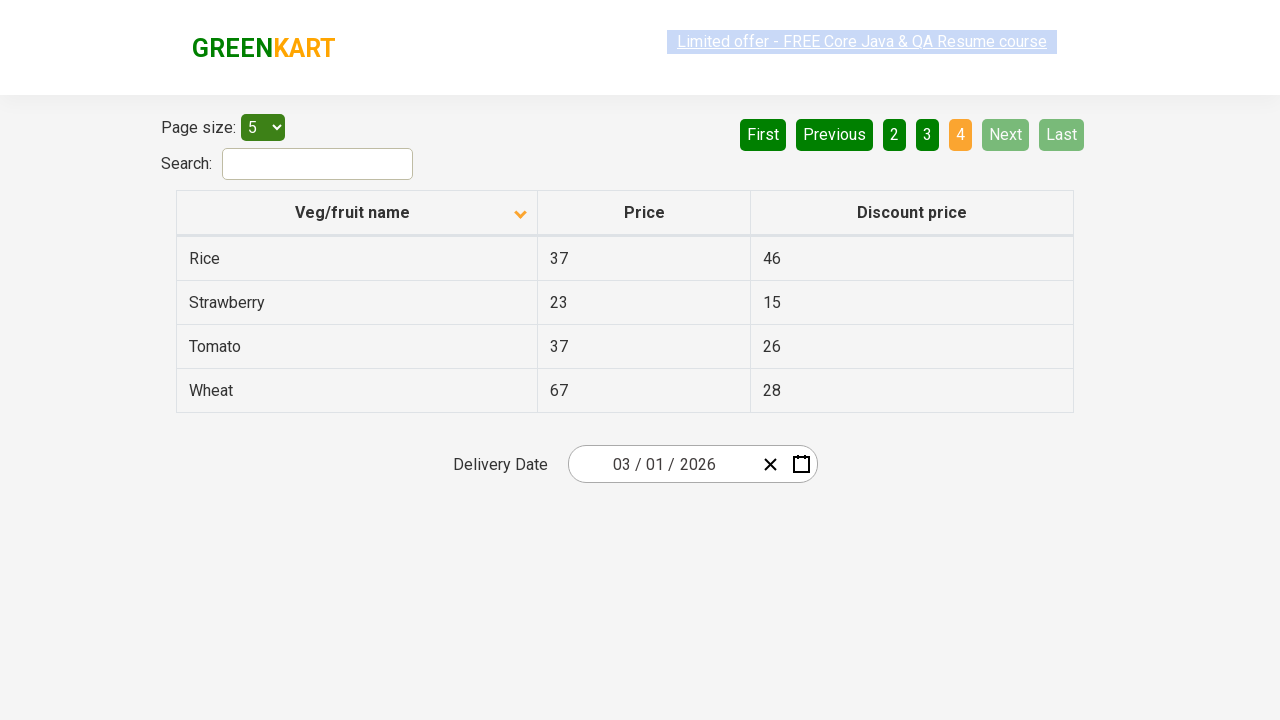